Tests that Clear completed button is hidden when there are no completed items

Starting URL: https://demo.playwright.dev/todomvc

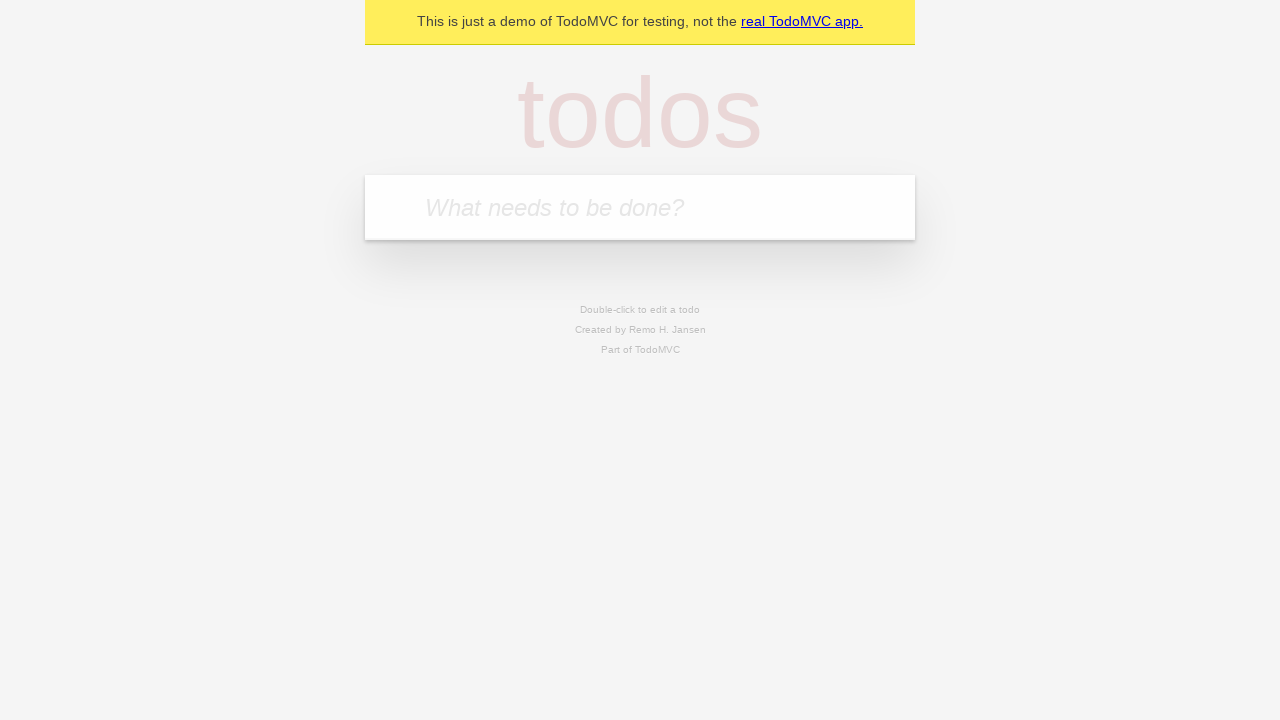

Located the todo input field
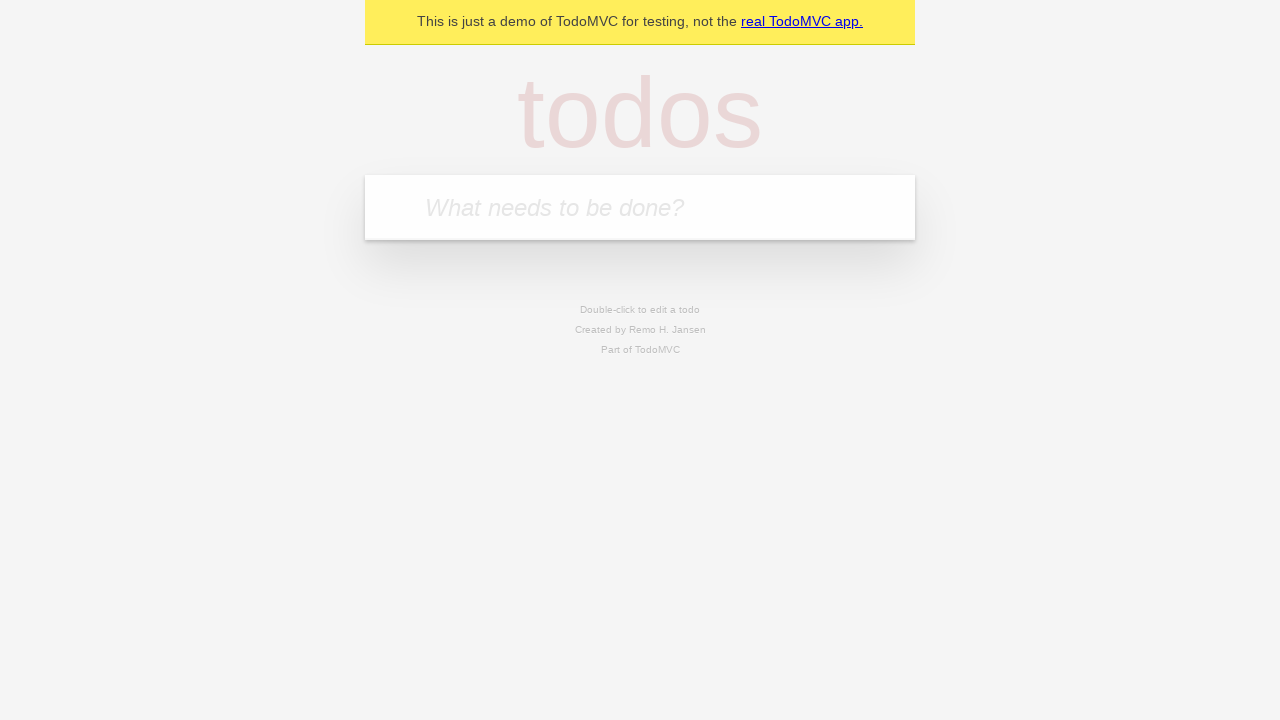

Filled first todo item 'buy some cheese' on internal:attr=[placeholder="What needs to be done?"i]
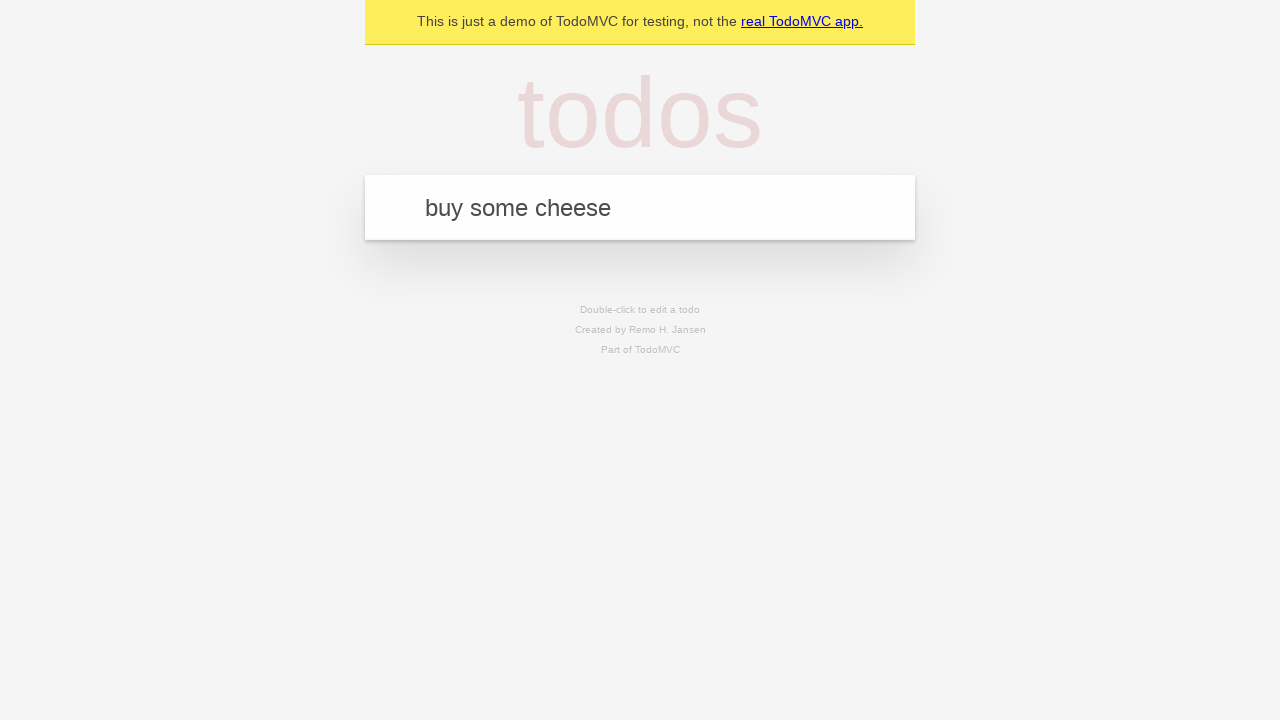

Pressed Enter to add first todo on internal:attr=[placeholder="What needs to be done?"i]
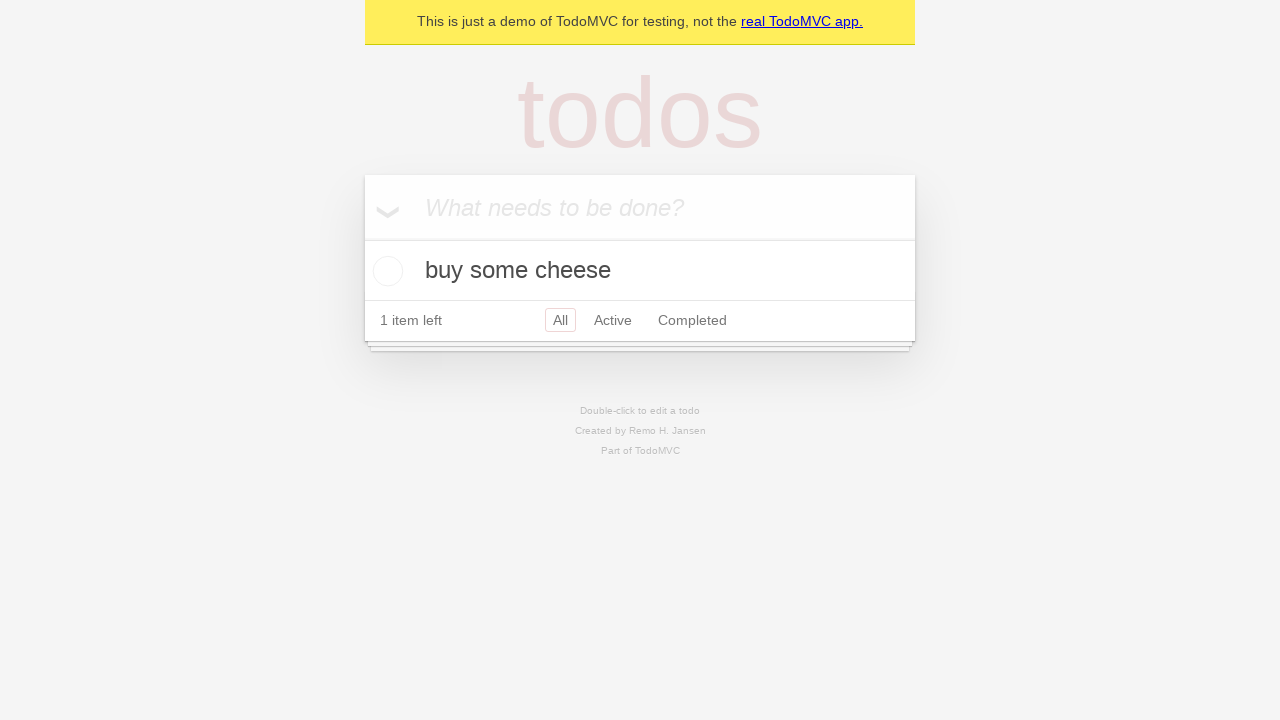

Filled second todo item 'feed the cat' on internal:attr=[placeholder="What needs to be done?"i]
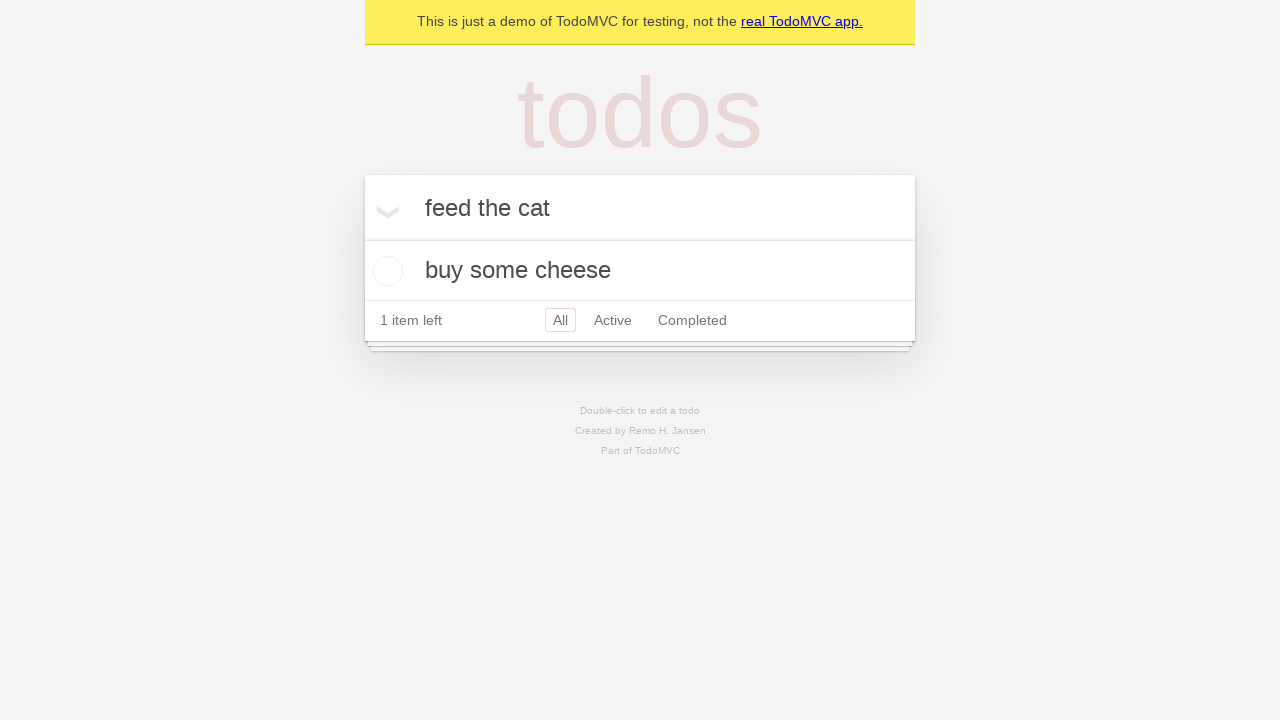

Pressed Enter to add second todo on internal:attr=[placeholder="What needs to be done?"i]
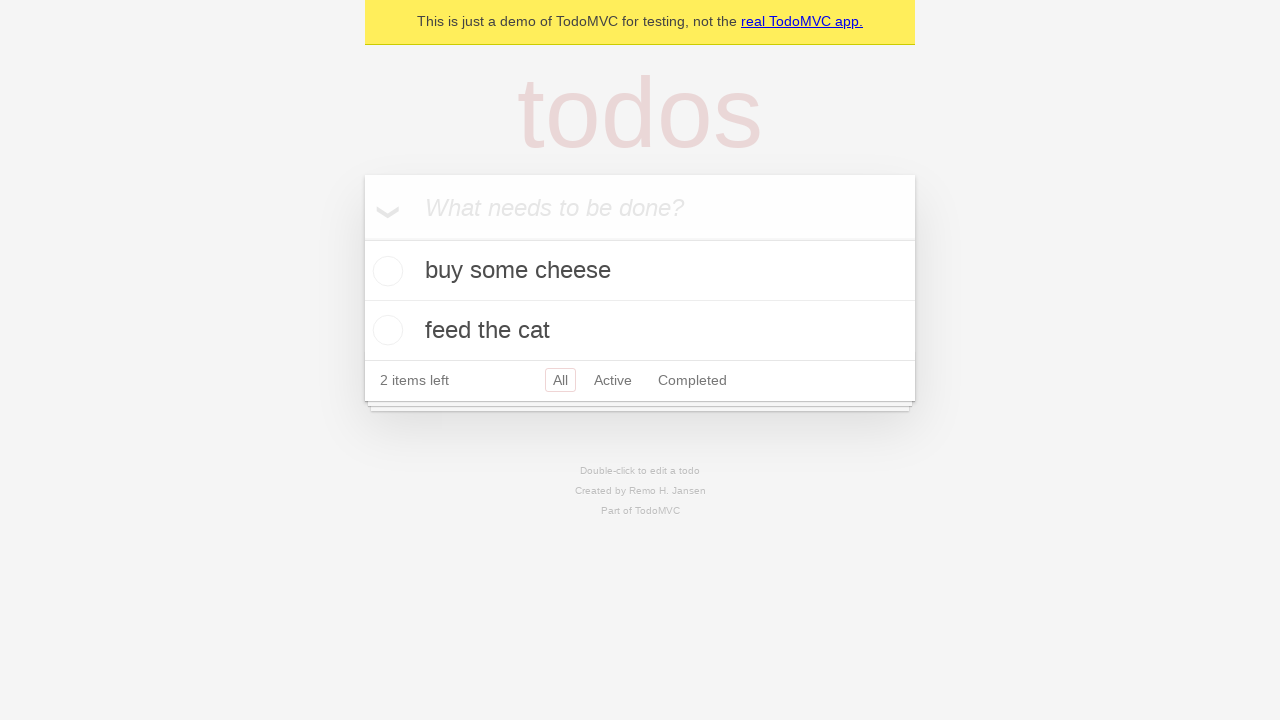

Filled third todo item 'book a doctors appointment' on internal:attr=[placeholder="What needs to be done?"i]
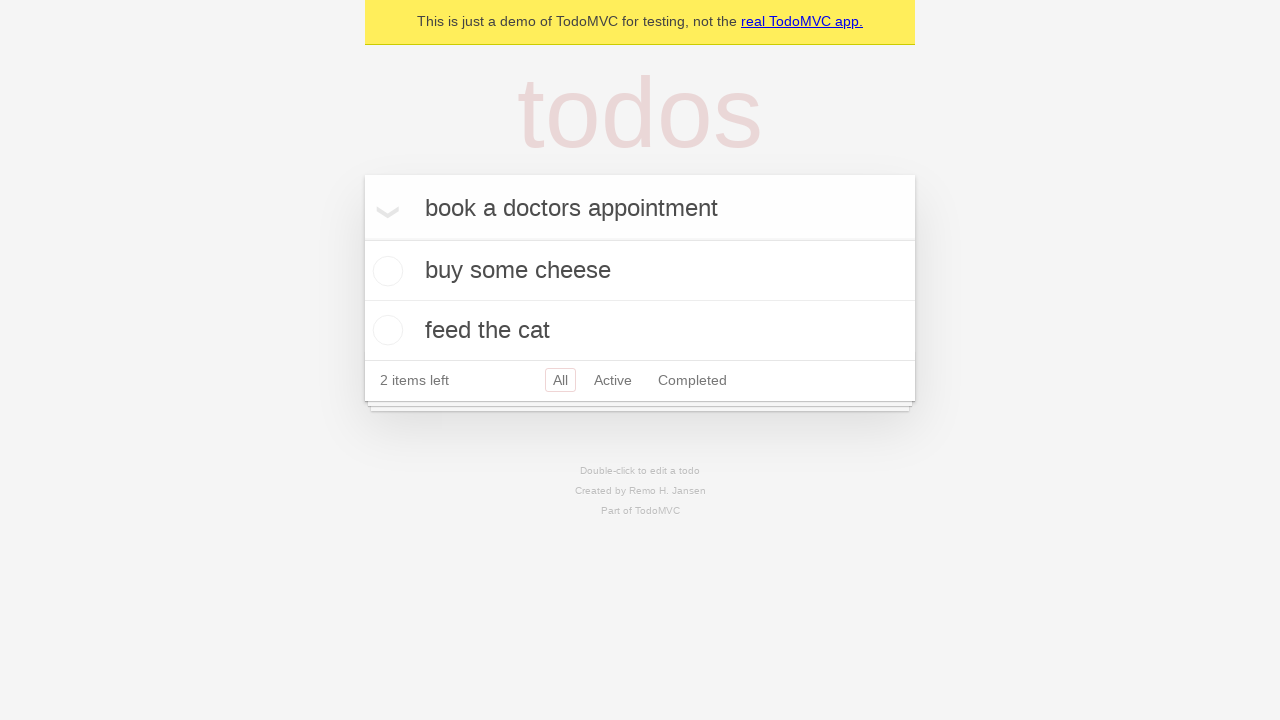

Pressed Enter to add third todo on internal:attr=[placeholder="What needs to be done?"i]
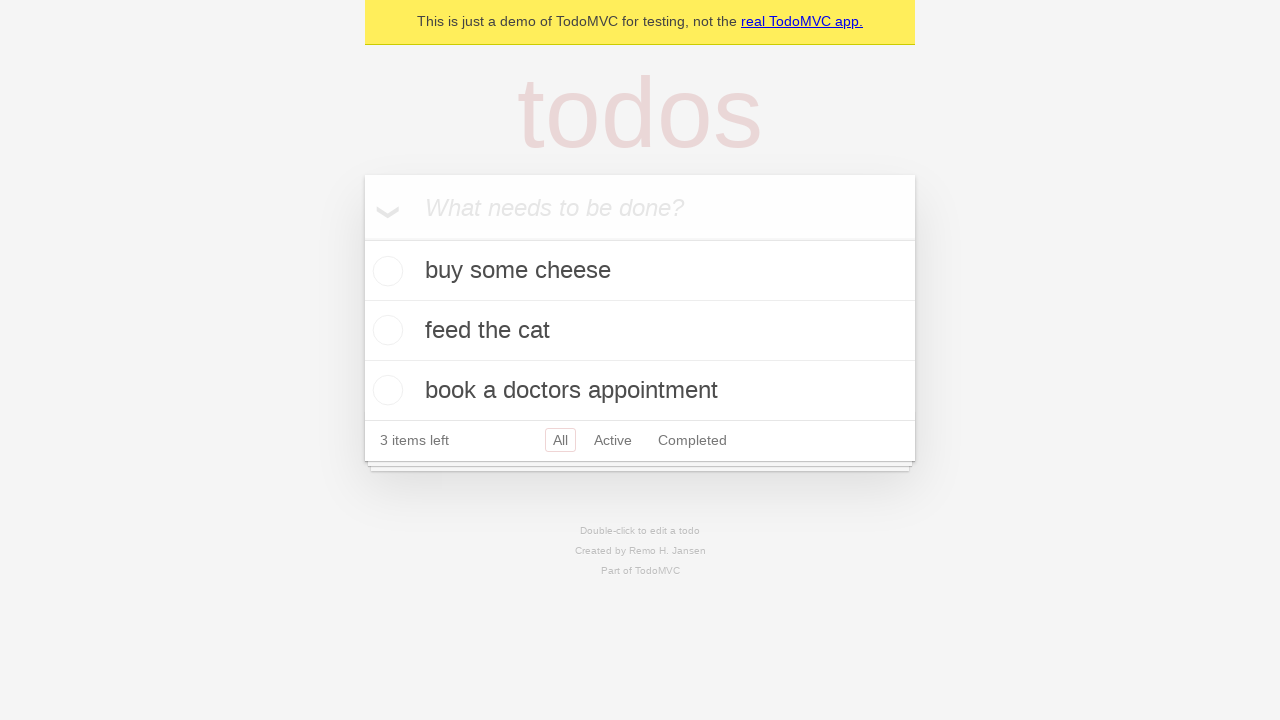

Checked the first todo item as completed at (385, 271) on .todo-list li .toggle >> nth=0
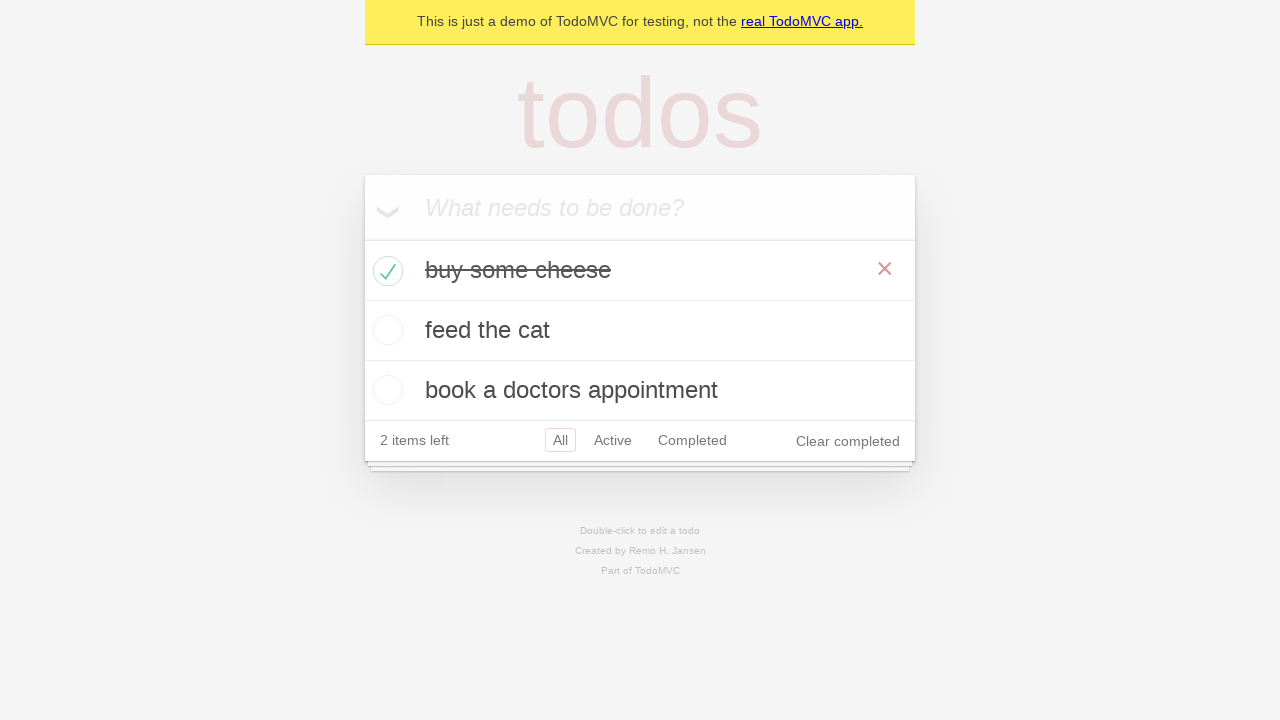

Clicked Clear completed button to remove completed items at (848, 441) on internal:role=button[name="Clear completed"i]
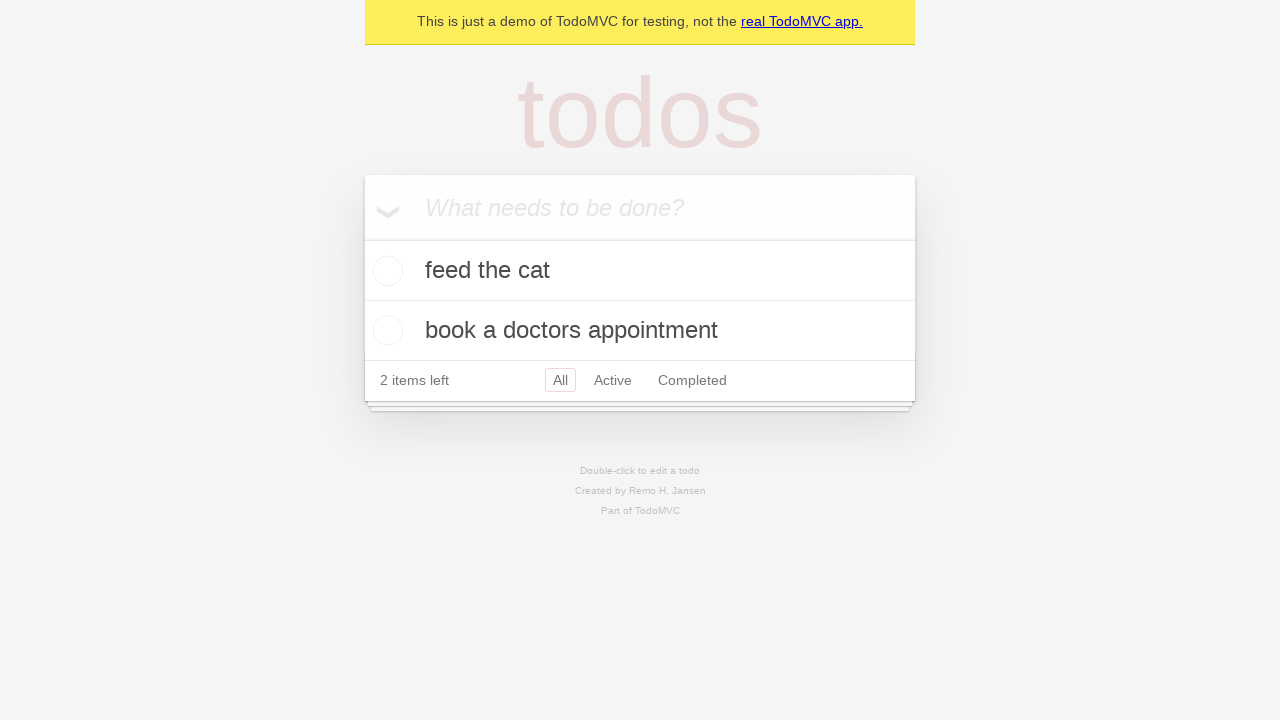

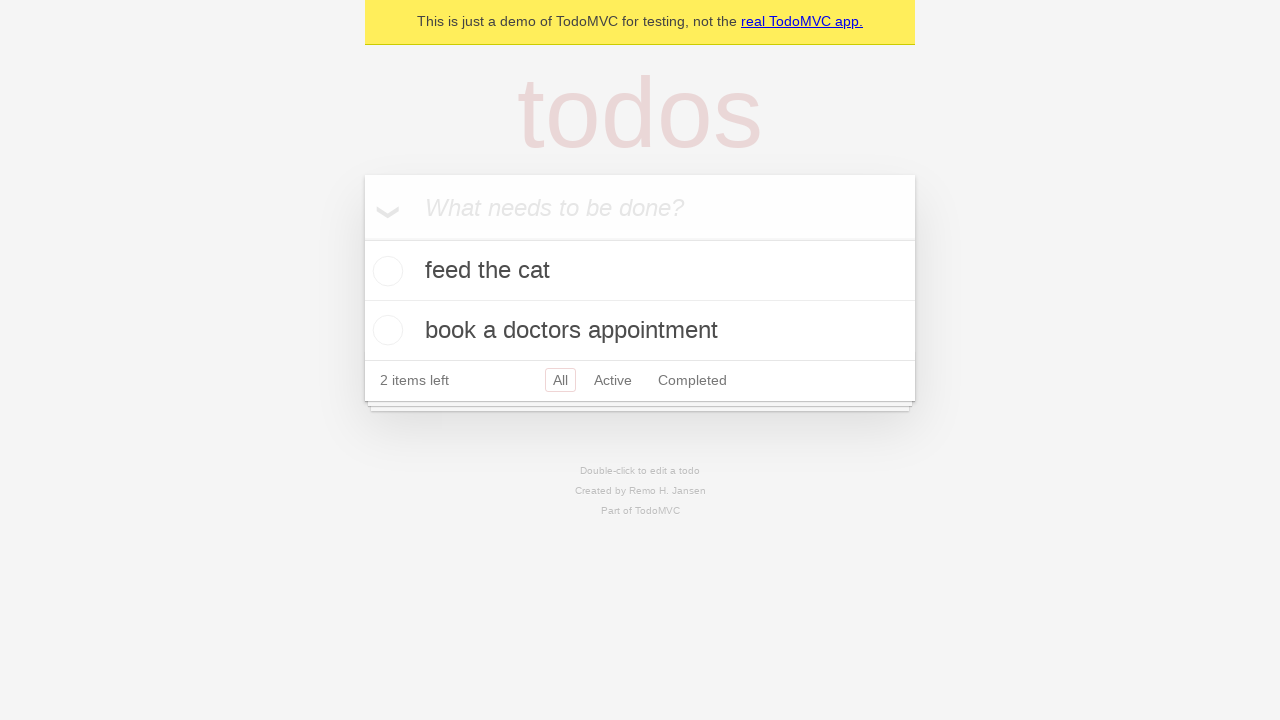